Tests interaction with a readonly text input field by clicking on it.

Starting URL: https://www.selenium.dev/selenium/web/web-form.html

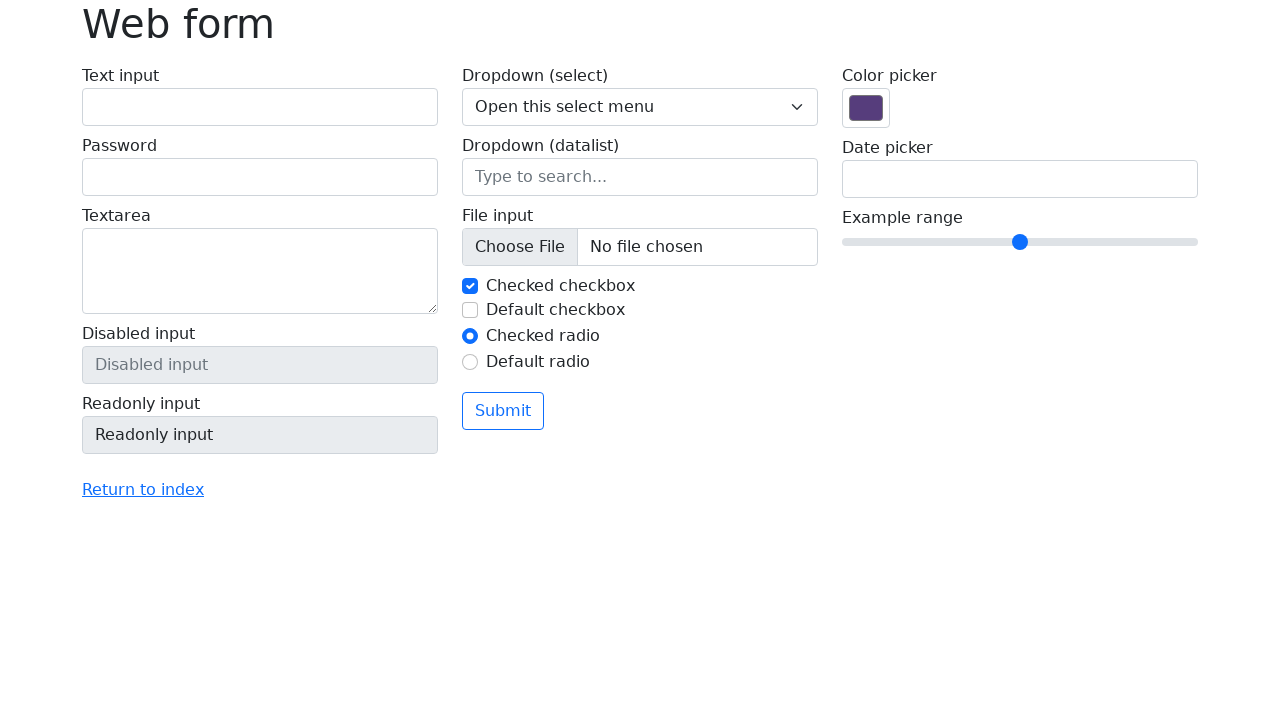

Clicked on the readonly text input field at (260, 435) on input[name='my-readonly']
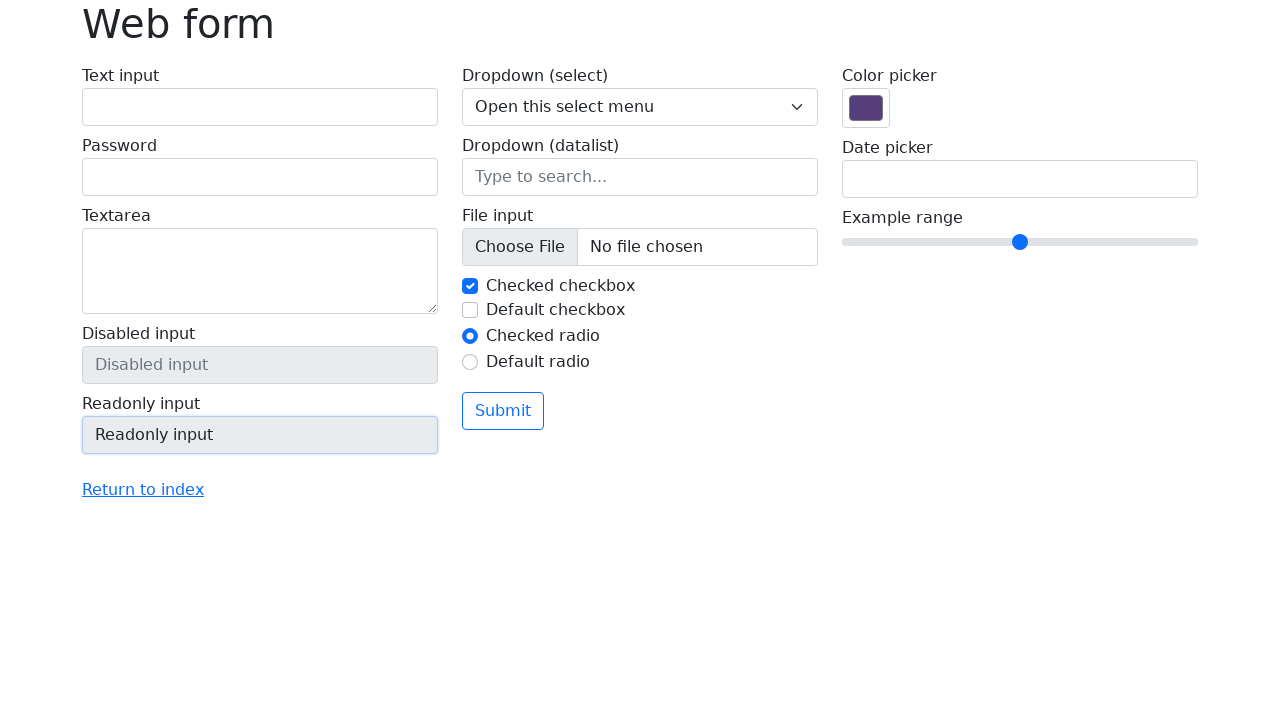

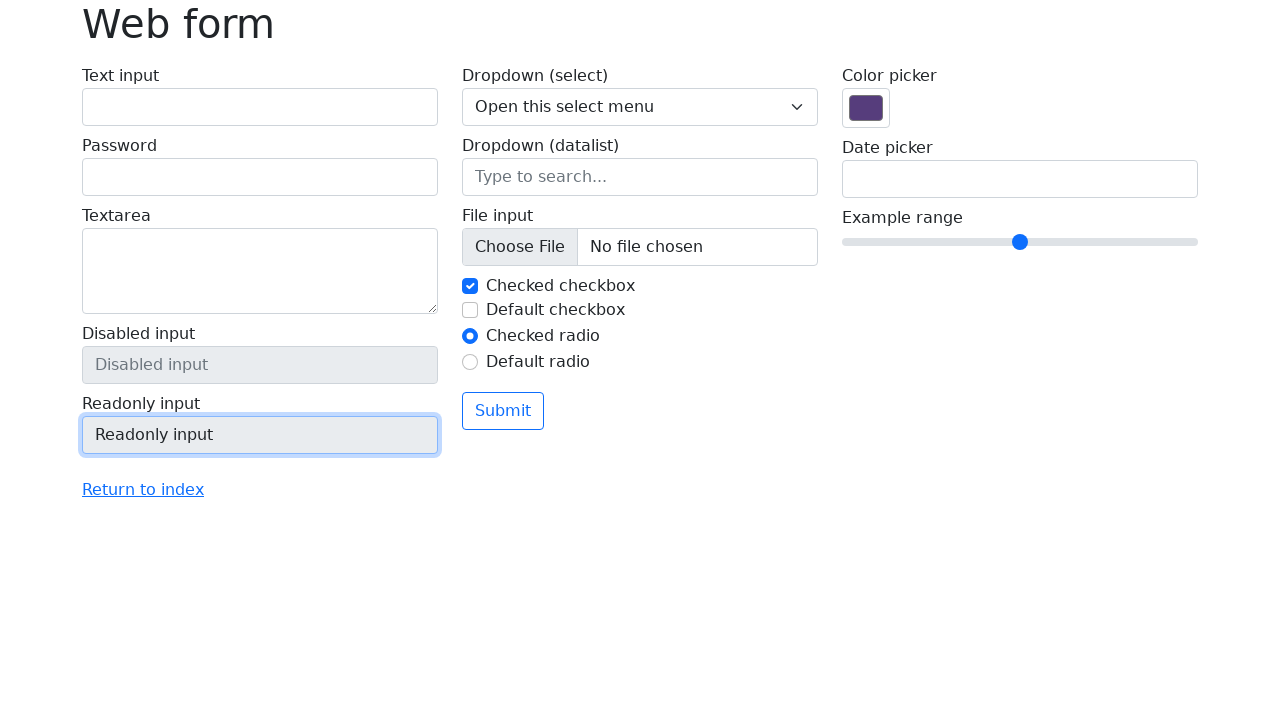